Tests file upload functionality by selecting a file and submitting the upload form

Starting URL: https://the-internet.herokuapp.com/upload

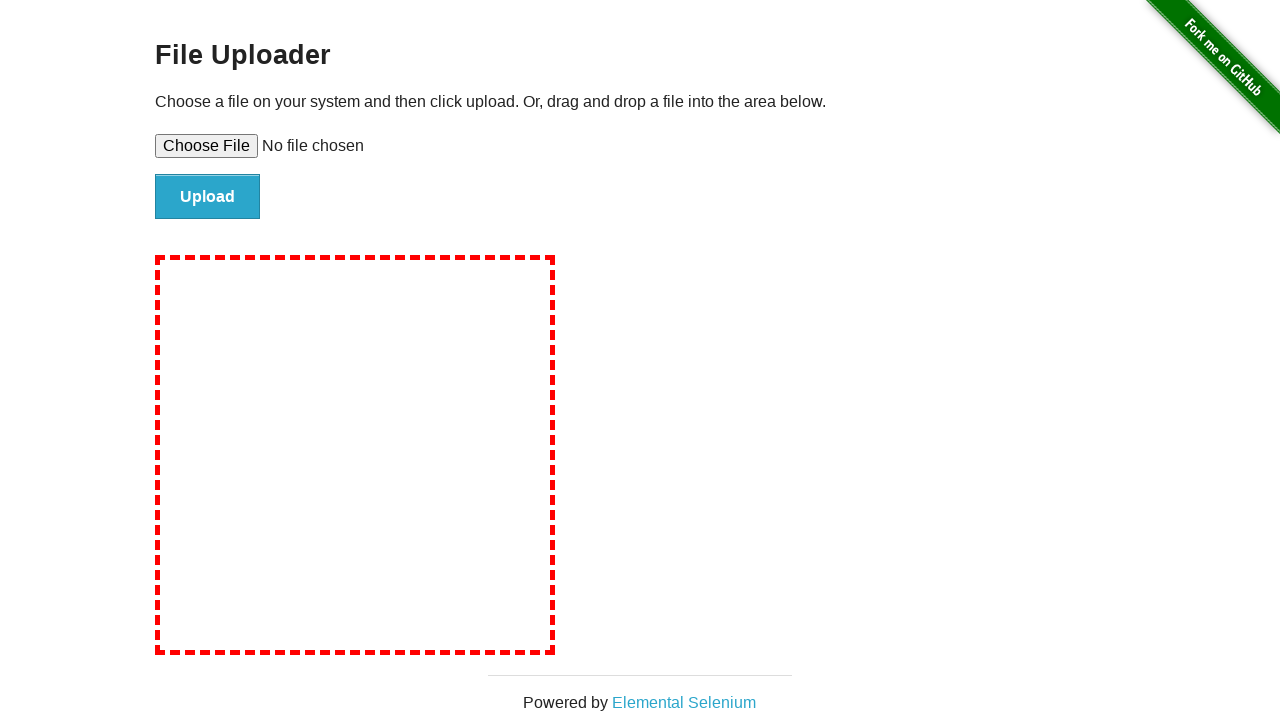

Created temporary PDF file for upload testing
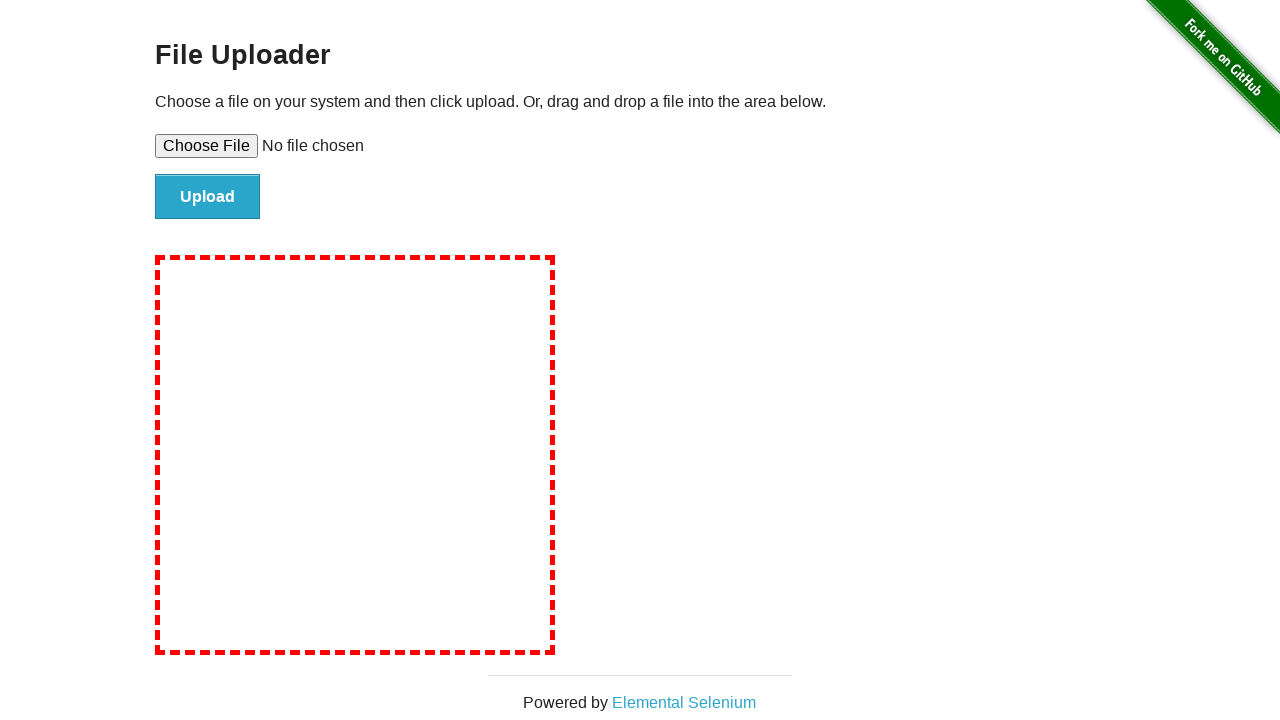

Selected temporary PDF file for upload
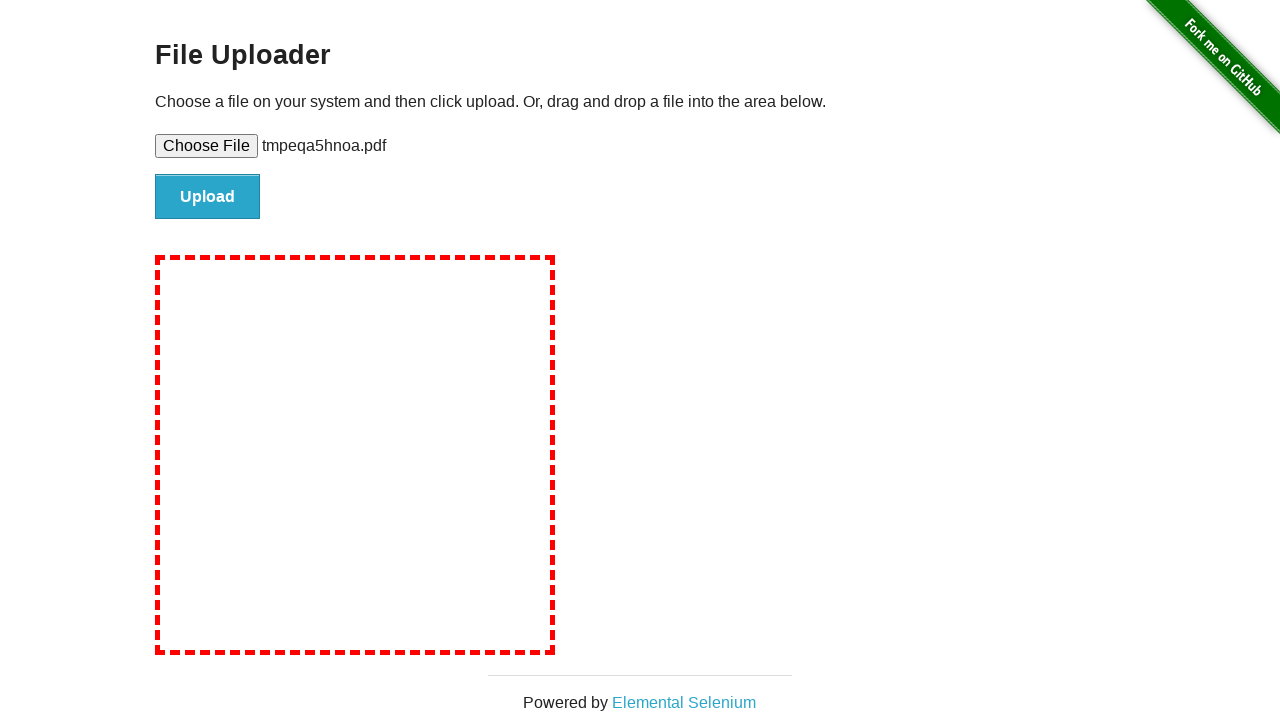

Clicked upload button to submit the form at (208, 197) on #file-submit
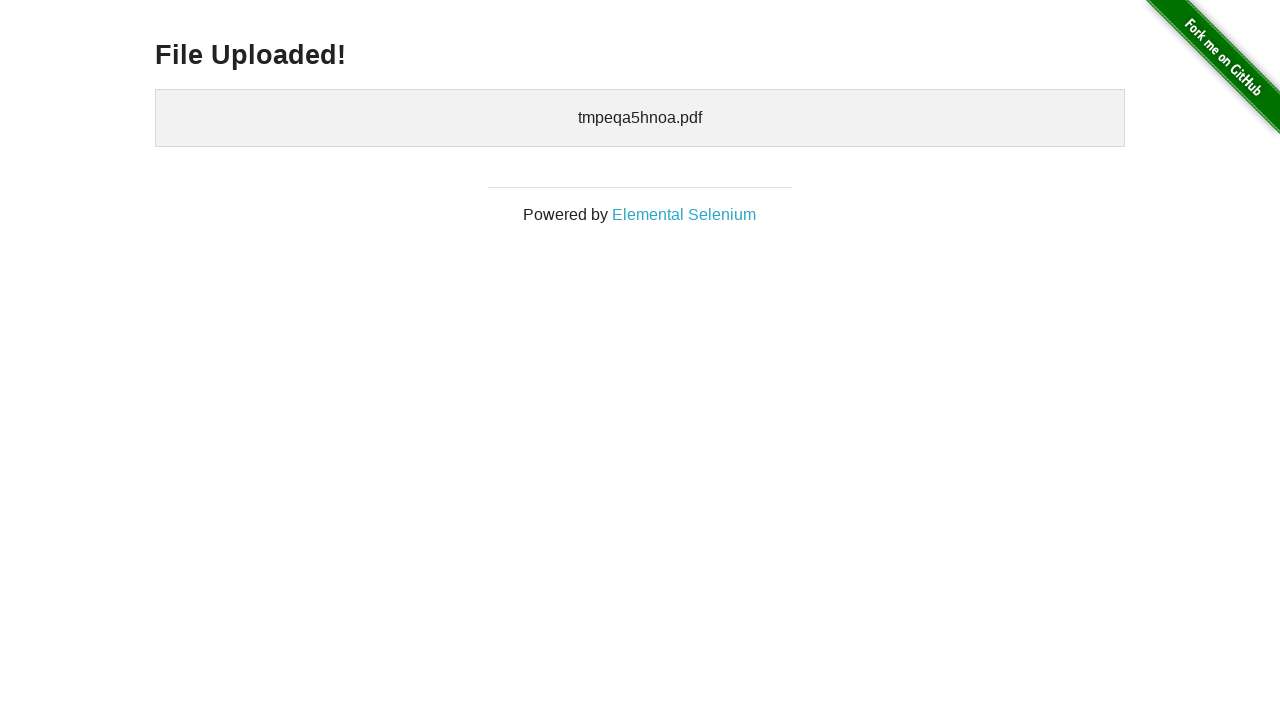

Upload confirmation message appeared
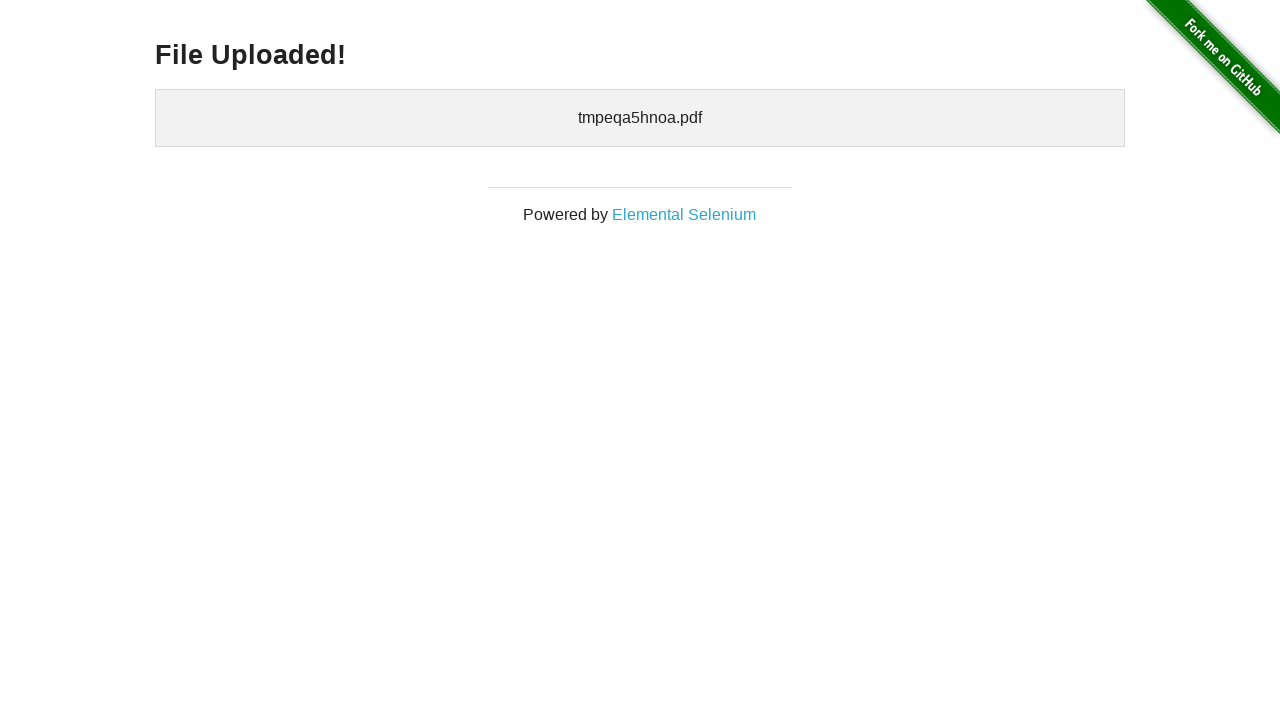

Cleaned up temporary file
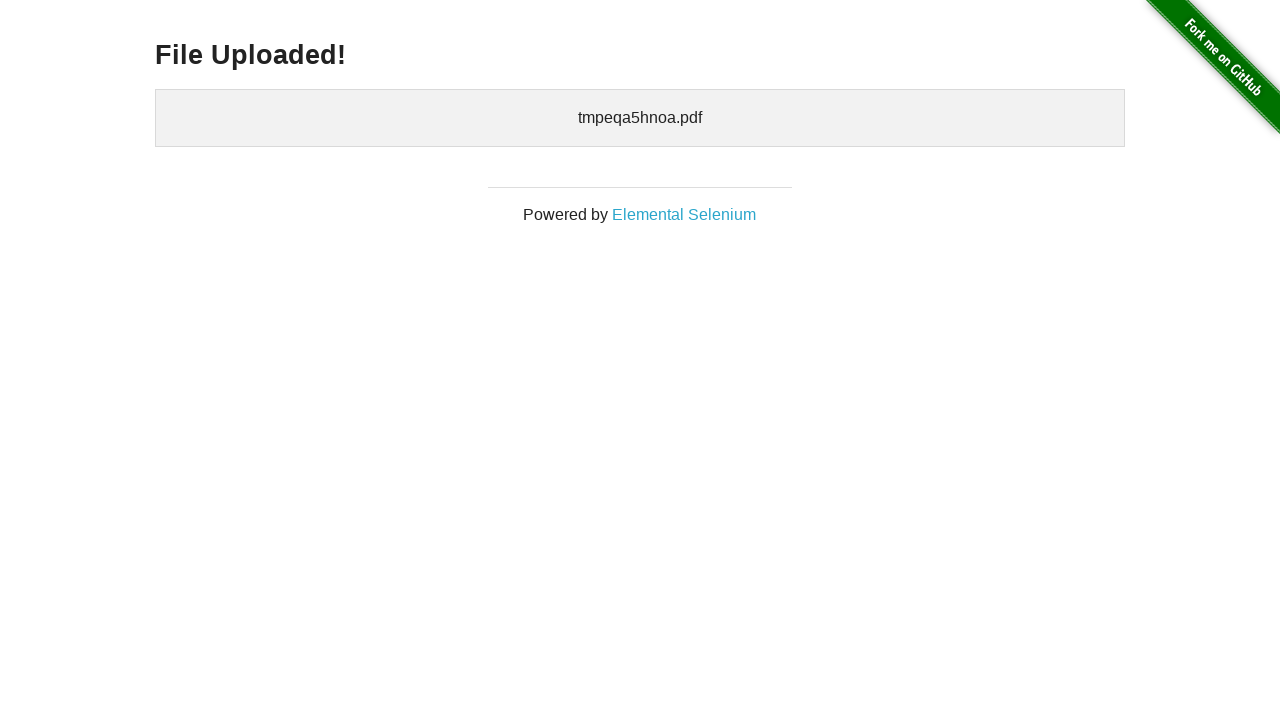

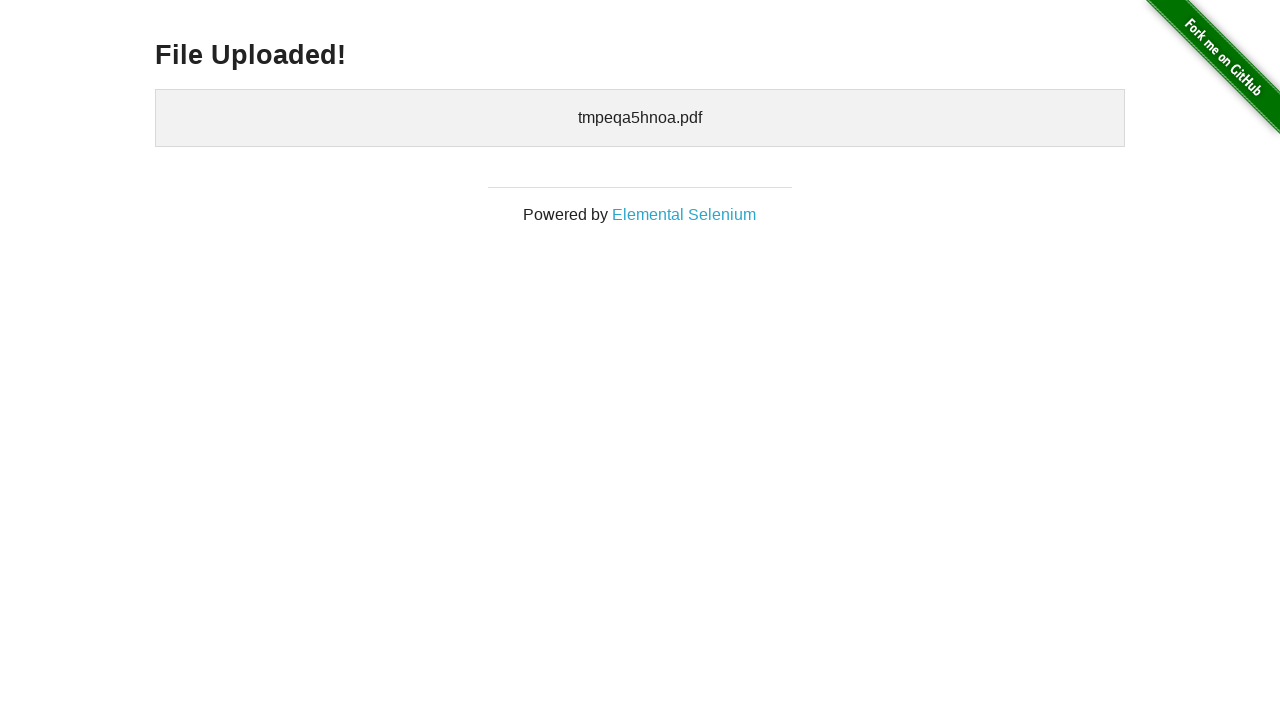